Navigates to the DemoQA frames page, scrolls down the page, and verifies that links are present on the page

Starting URL: https://demoqa.com/frames

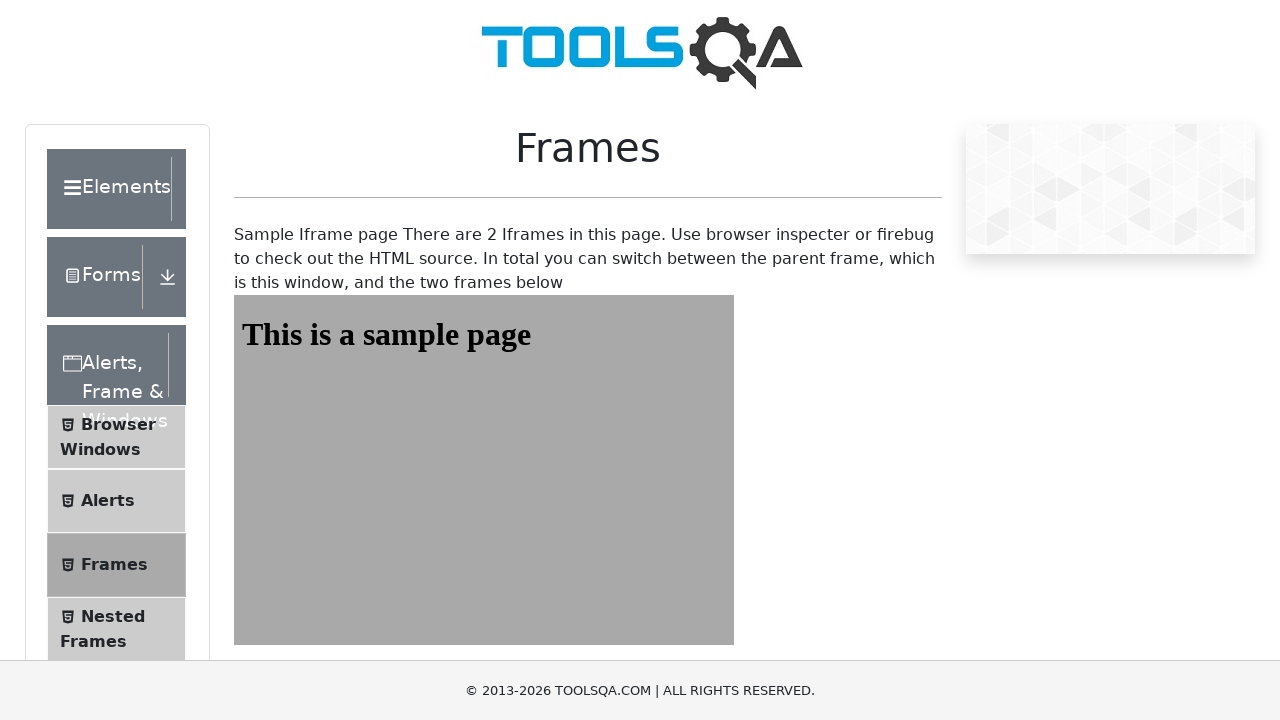

Navigated to DemoQA frames page
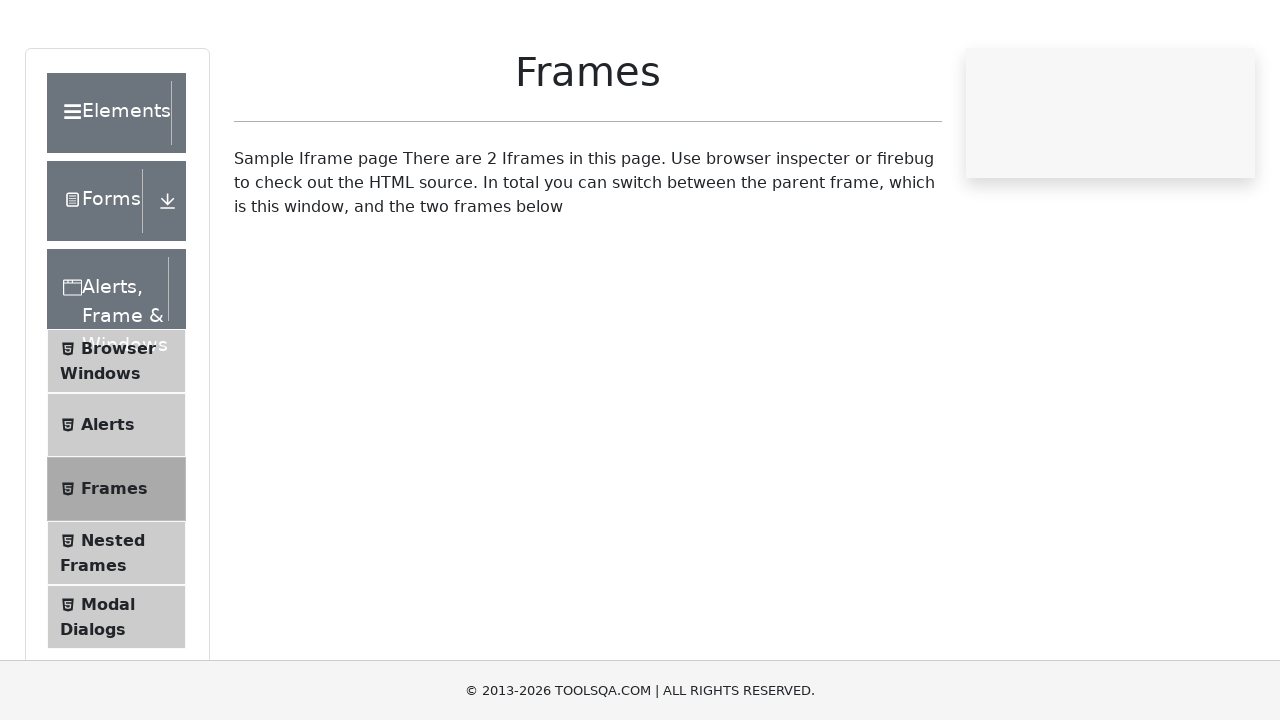

Page loaded and DOM content is ready
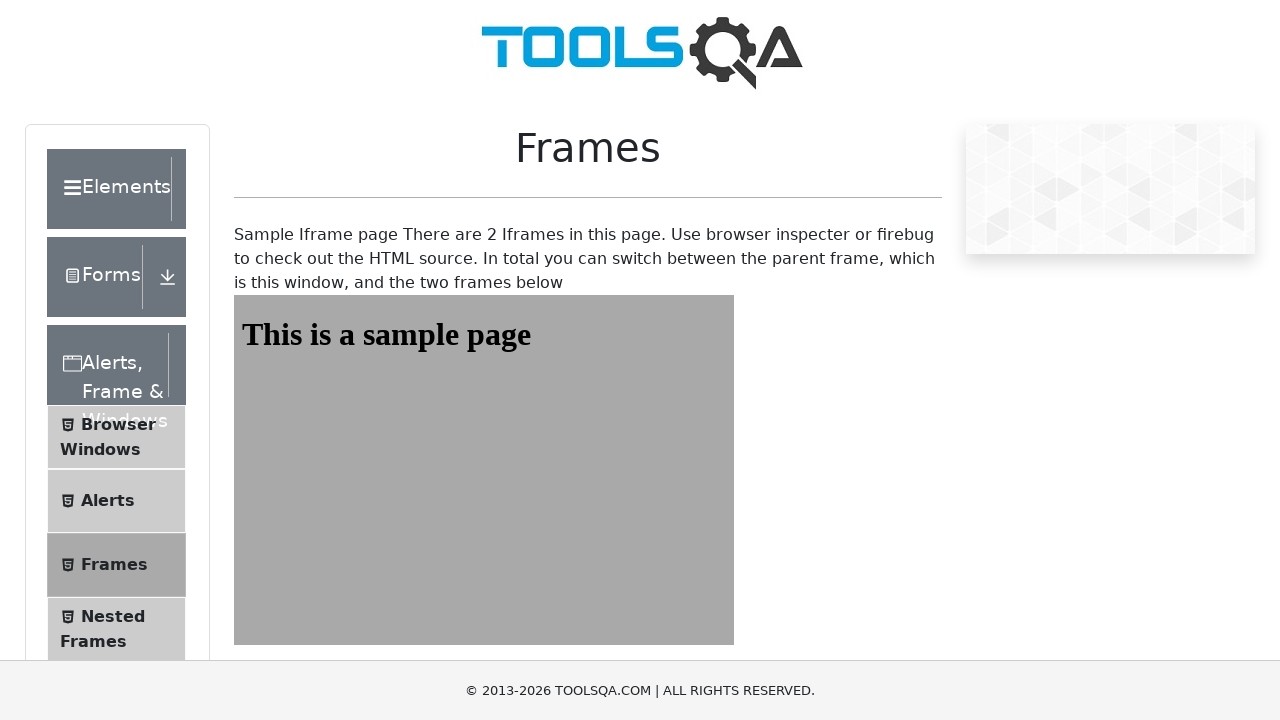

Scrolled down the page by 400 pixels
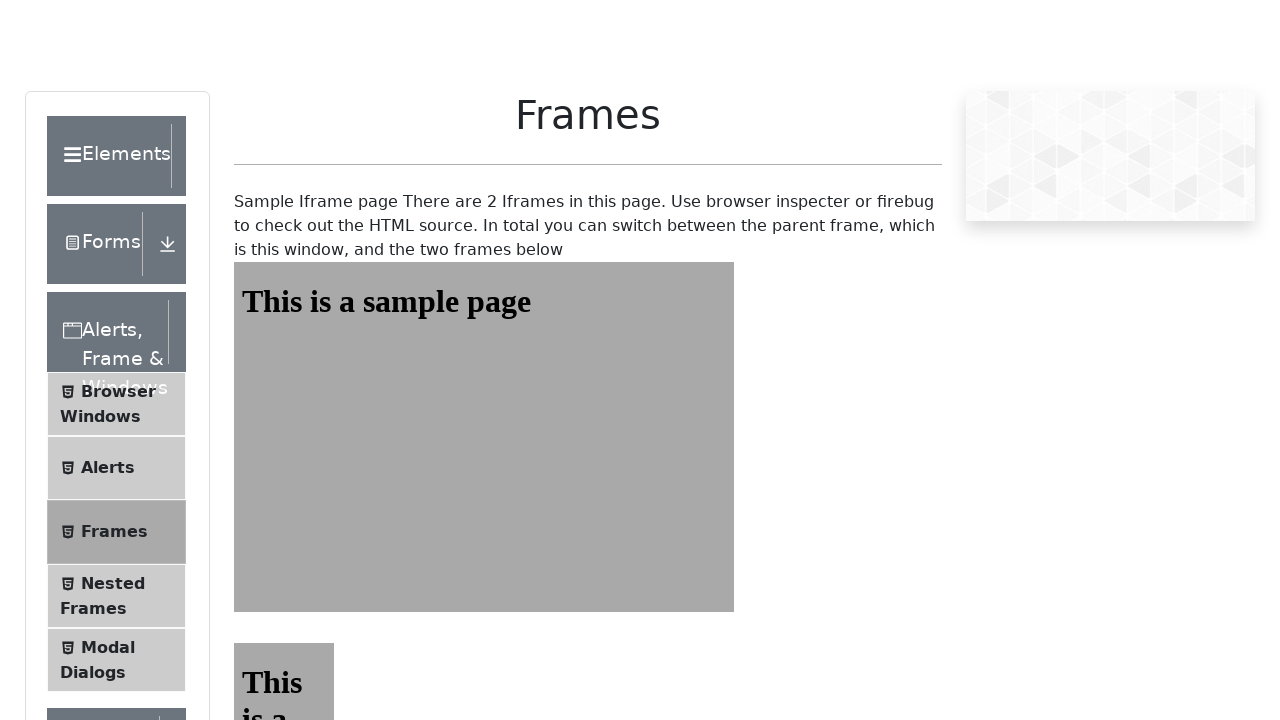

Waited for links to be present on the page
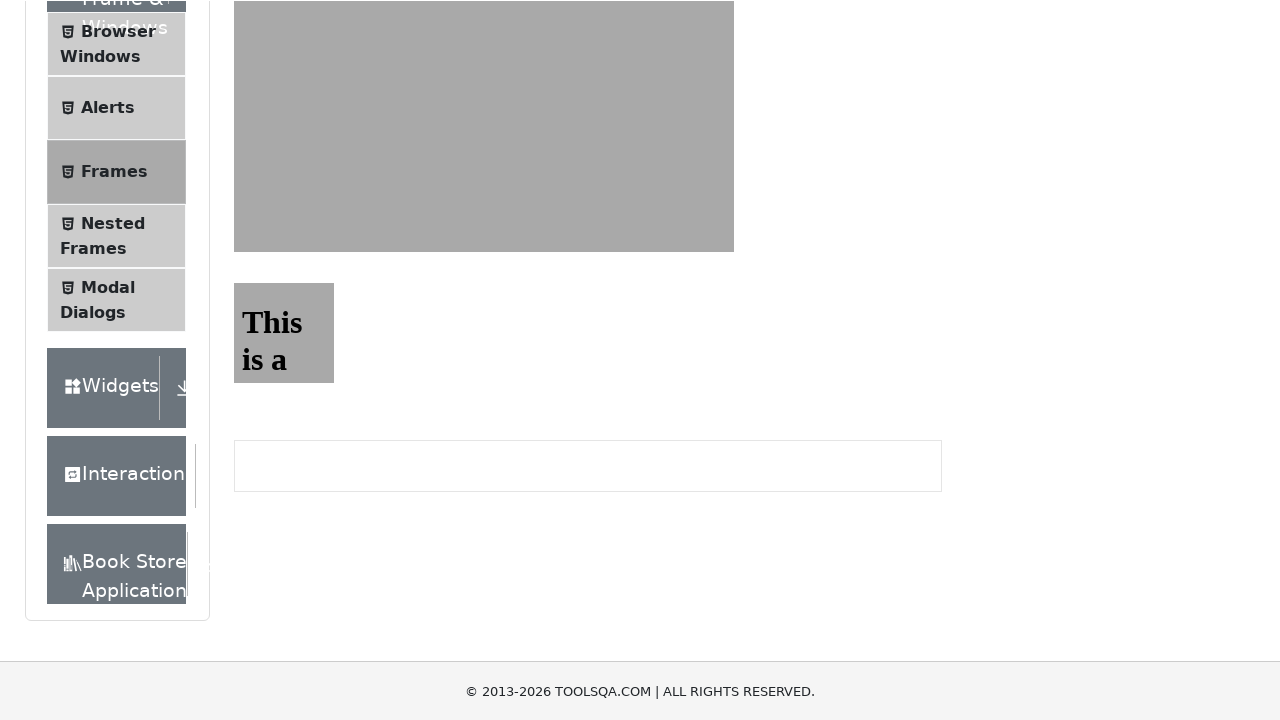

Located all links on the page
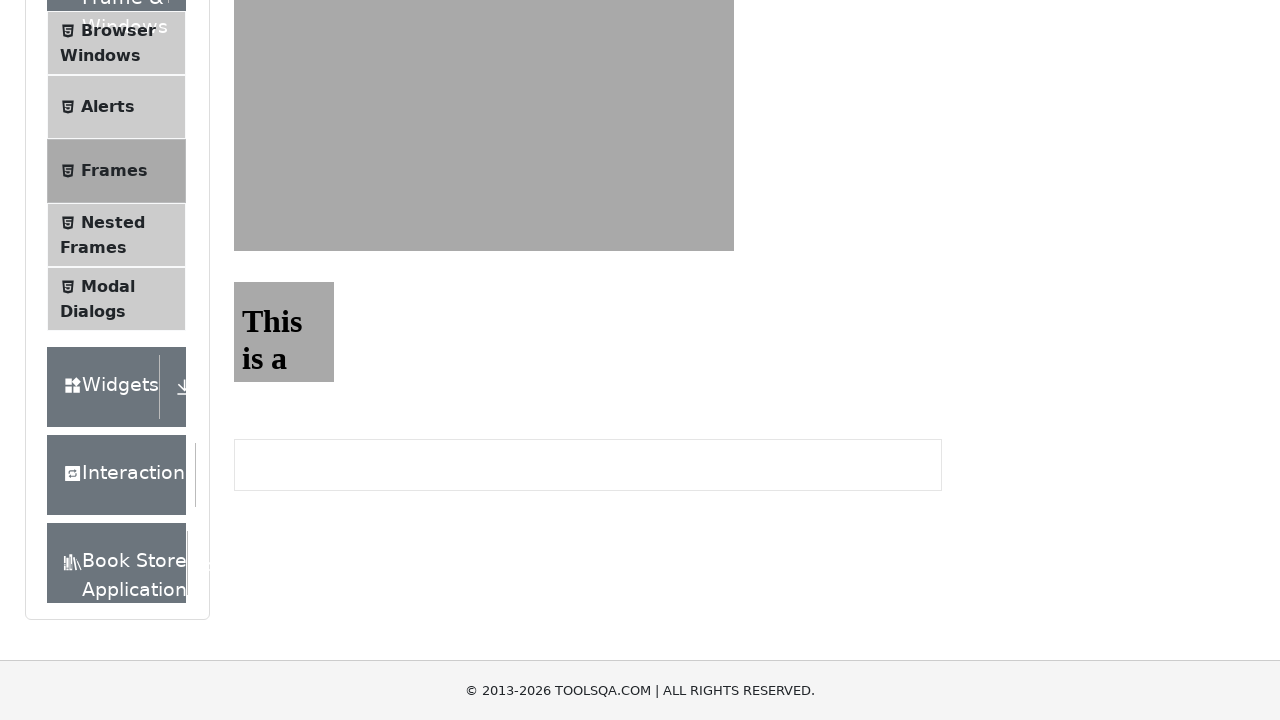

Verified that links are present on the page
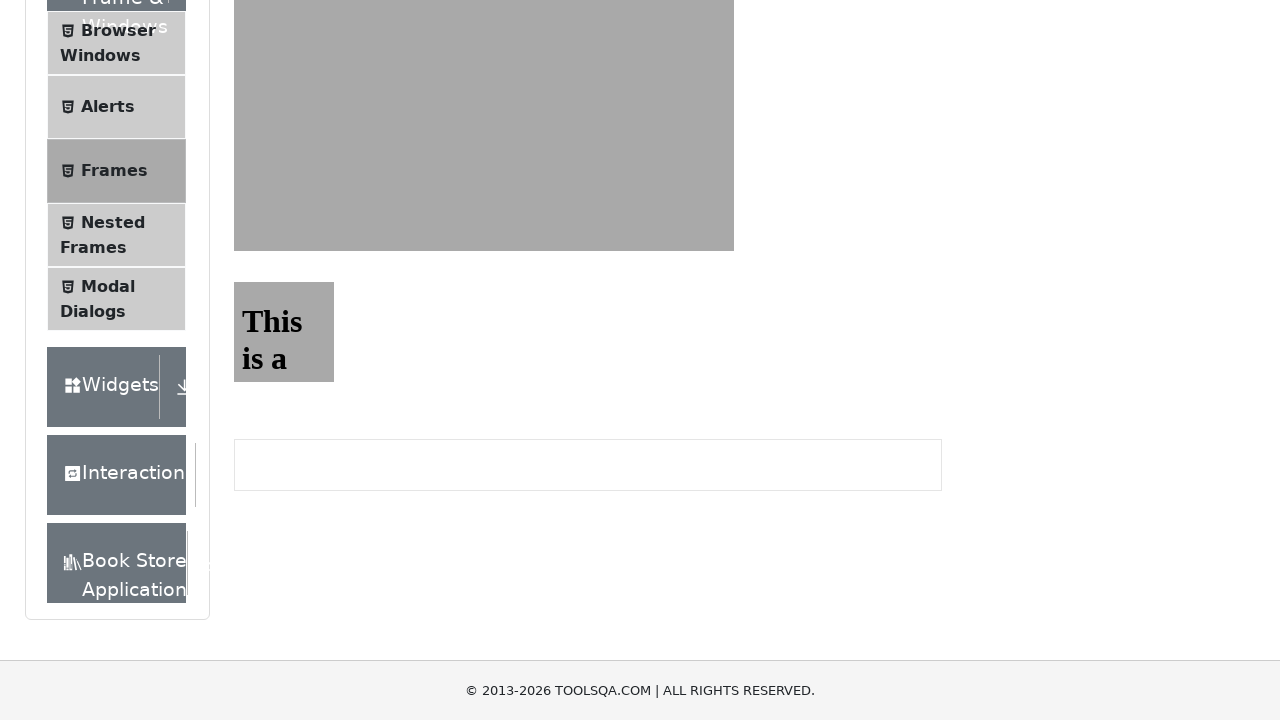

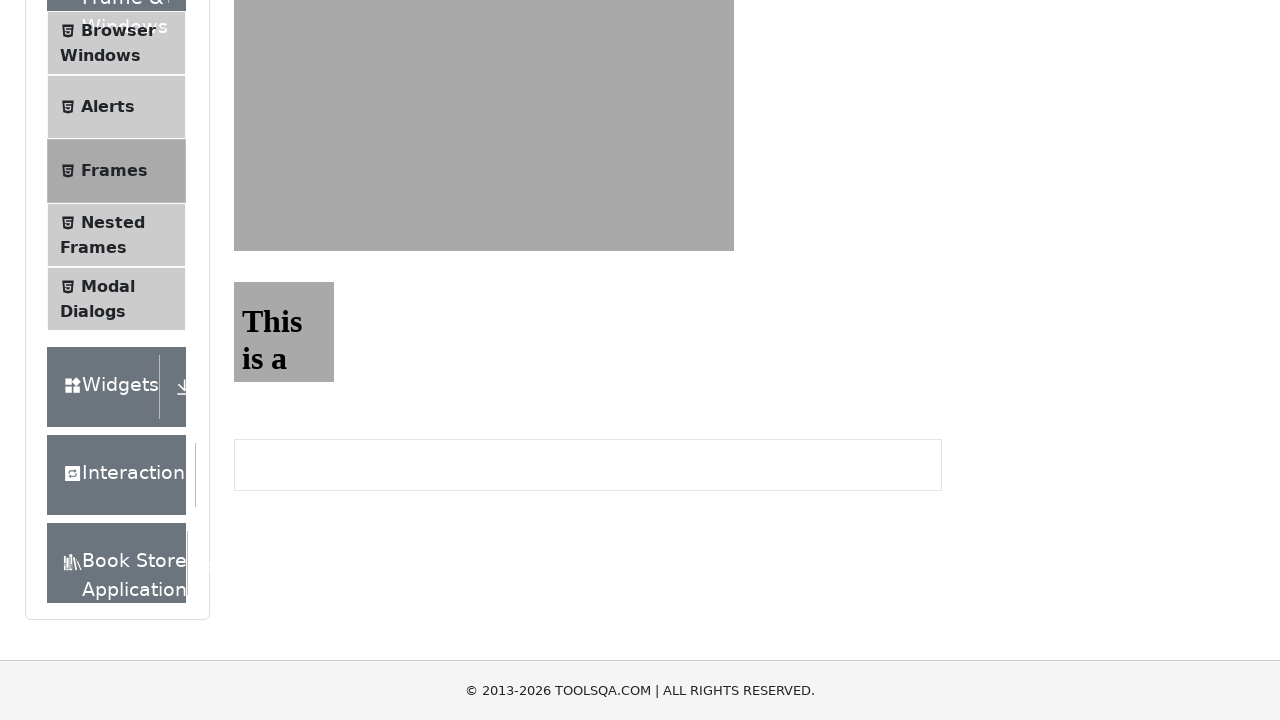